Tests confirmation alert handling by clicking a button that triggers a confirmation dialog and accepting it

Starting URL: https://www.automationtestinginsider.com/2019/08/textarea-textarea-element-defines-multi.html

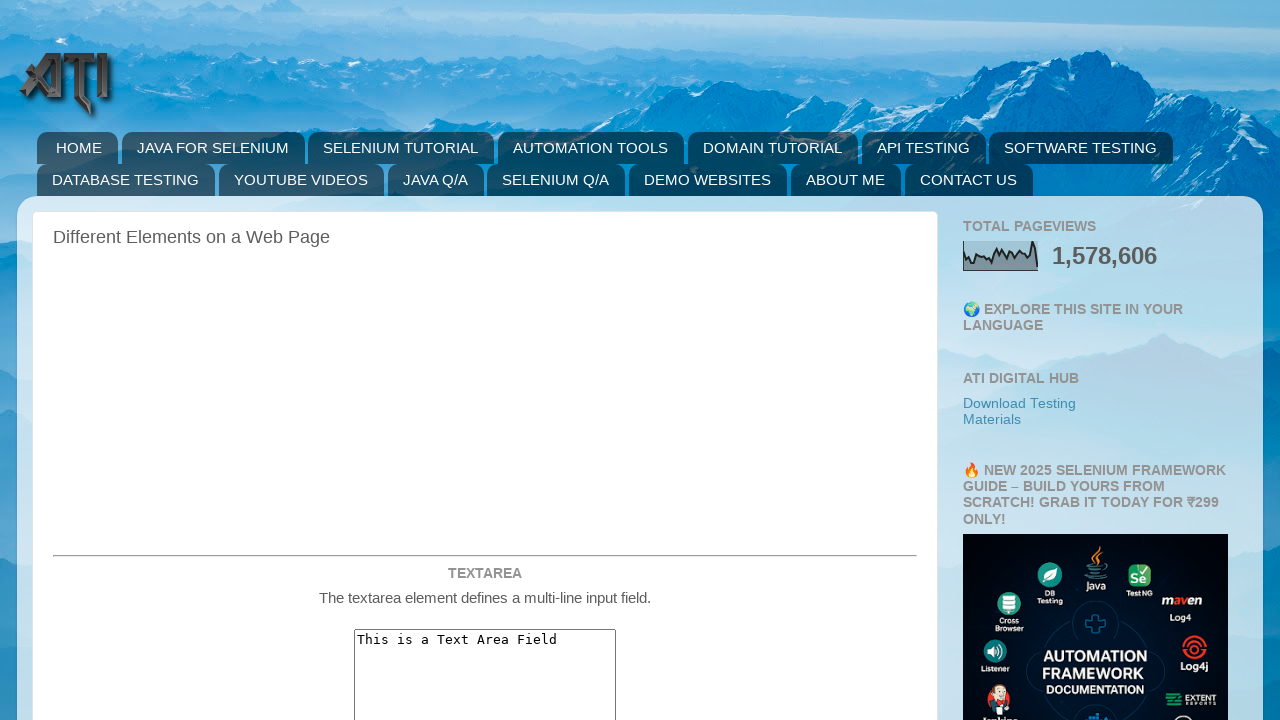

Set up dialog handler to accept confirmation alerts
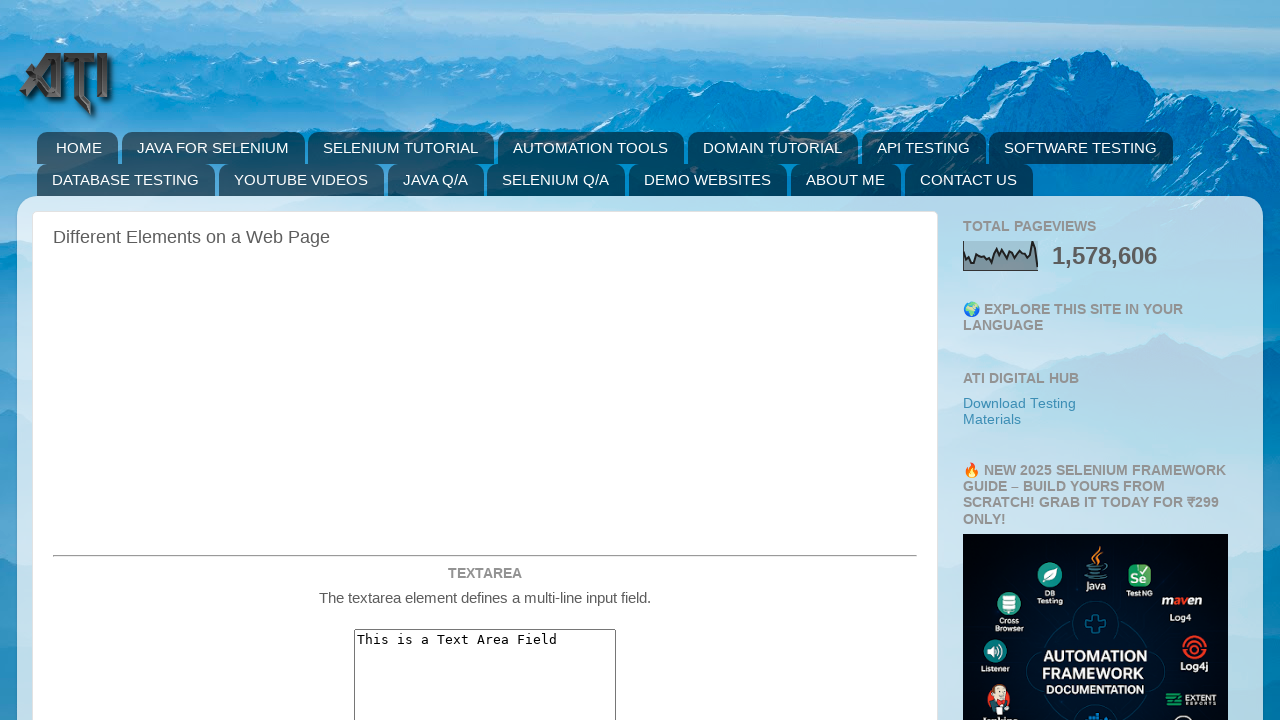

Clicked confirmation alert button at (485, 360) on #confirmationAlert
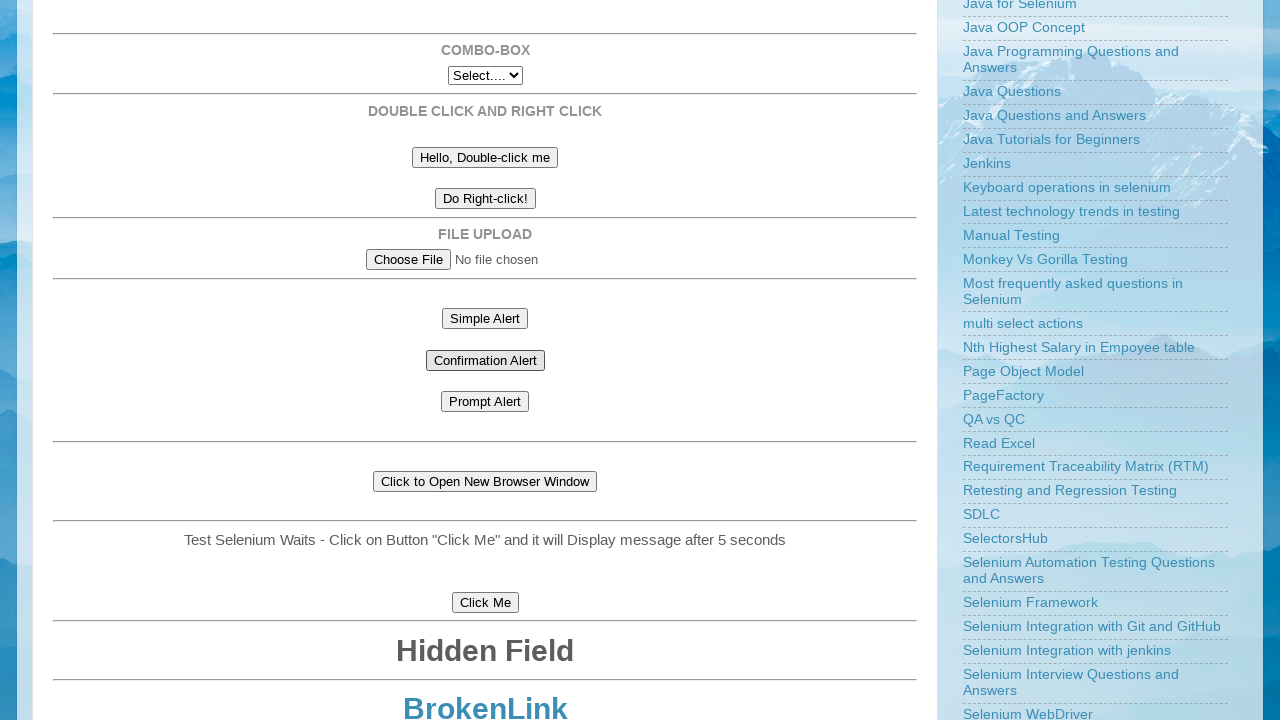

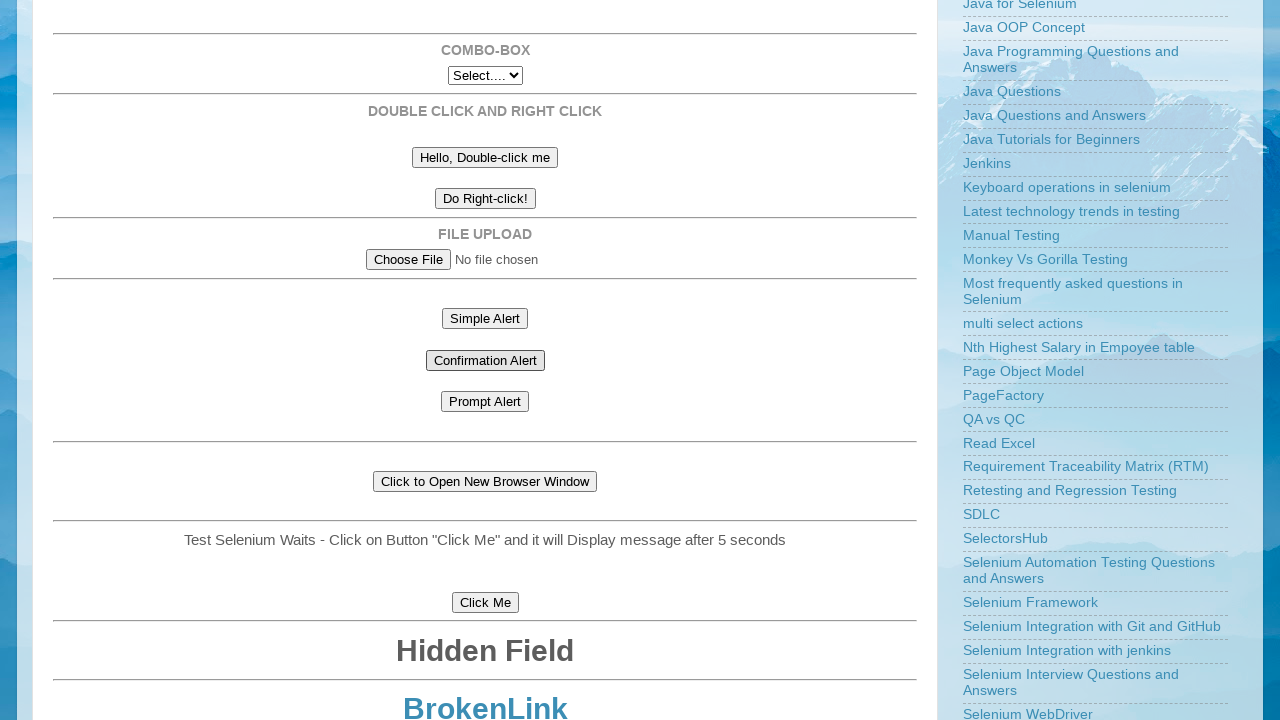